Tests window handle switching by clicking a link that opens a new window, switching to the child window, and verifying content is accessible in the new window.

Starting URL: https://rahulshettyacademy.com/loginpagePractise/#

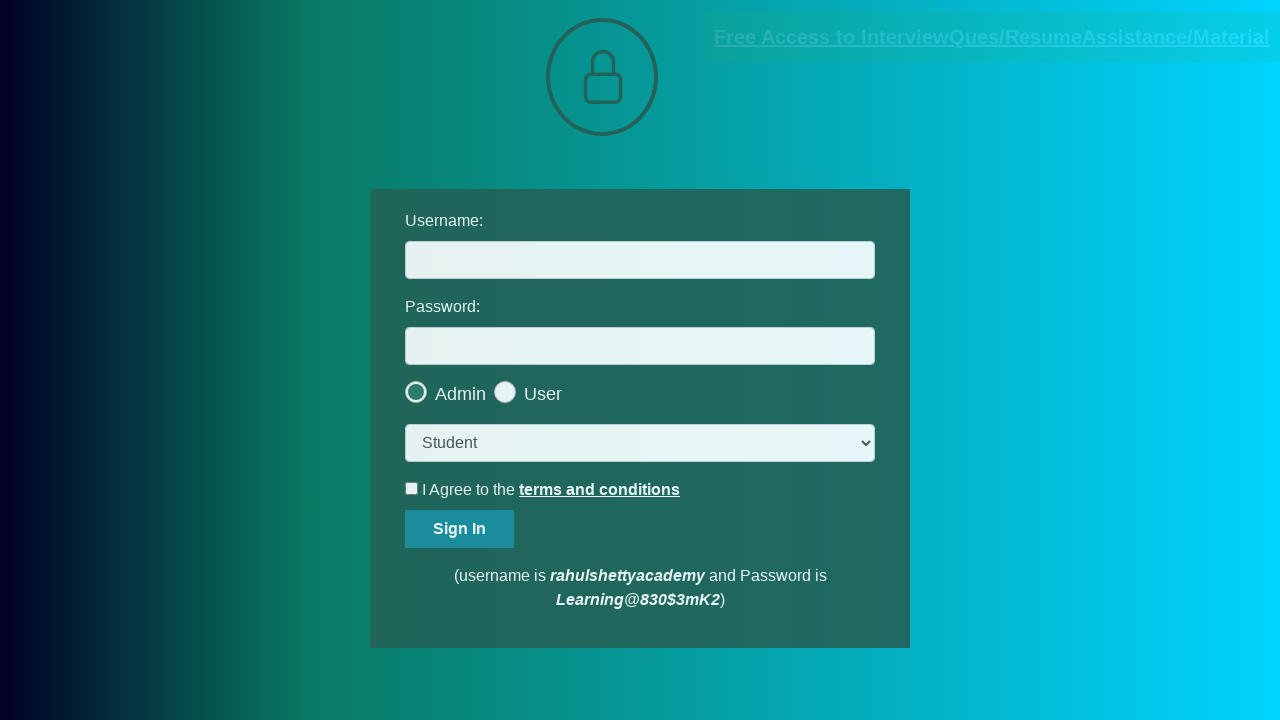

Clicked blinking text link to open new window at (992, 37) on .blinkingText
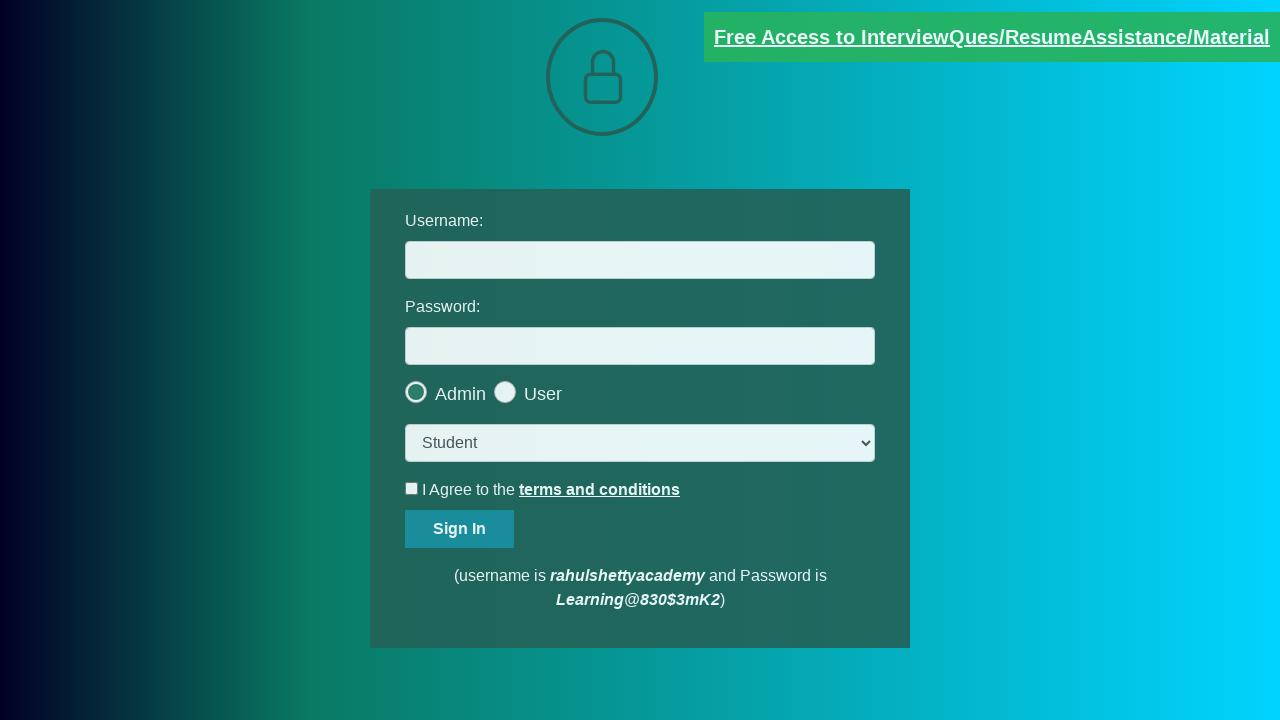

Captured new child window/page
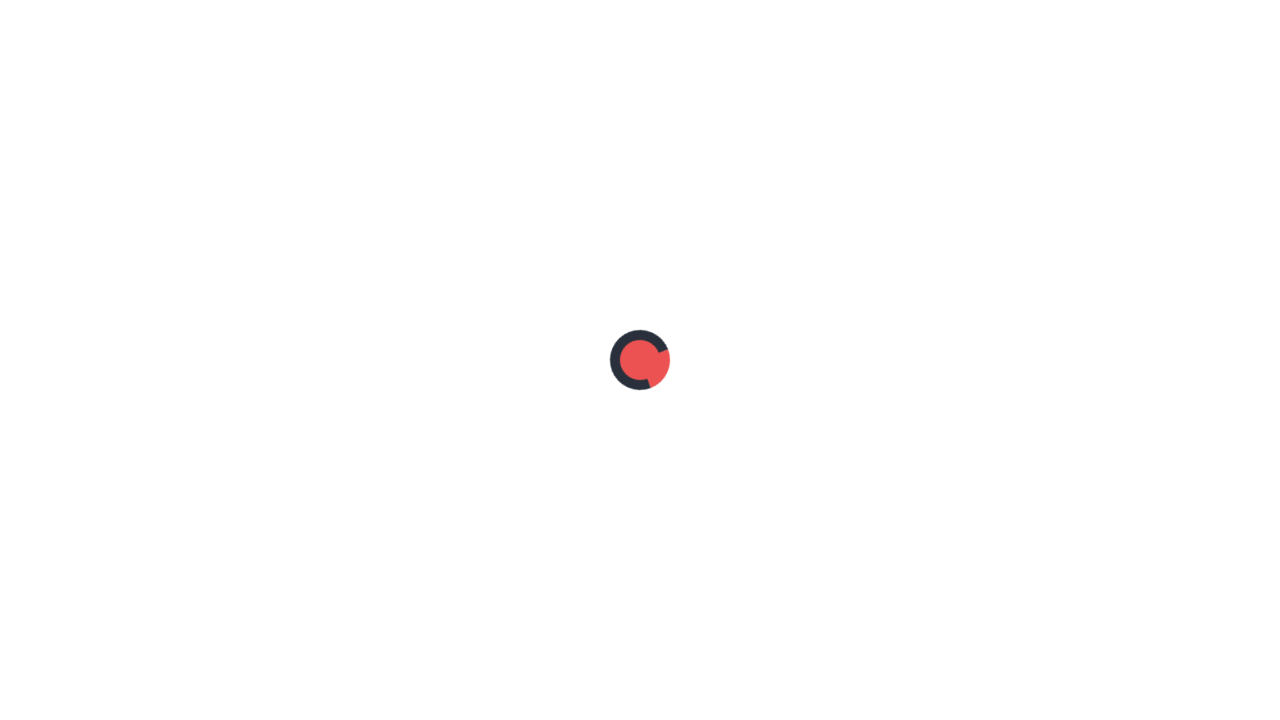

Child window fully loaded
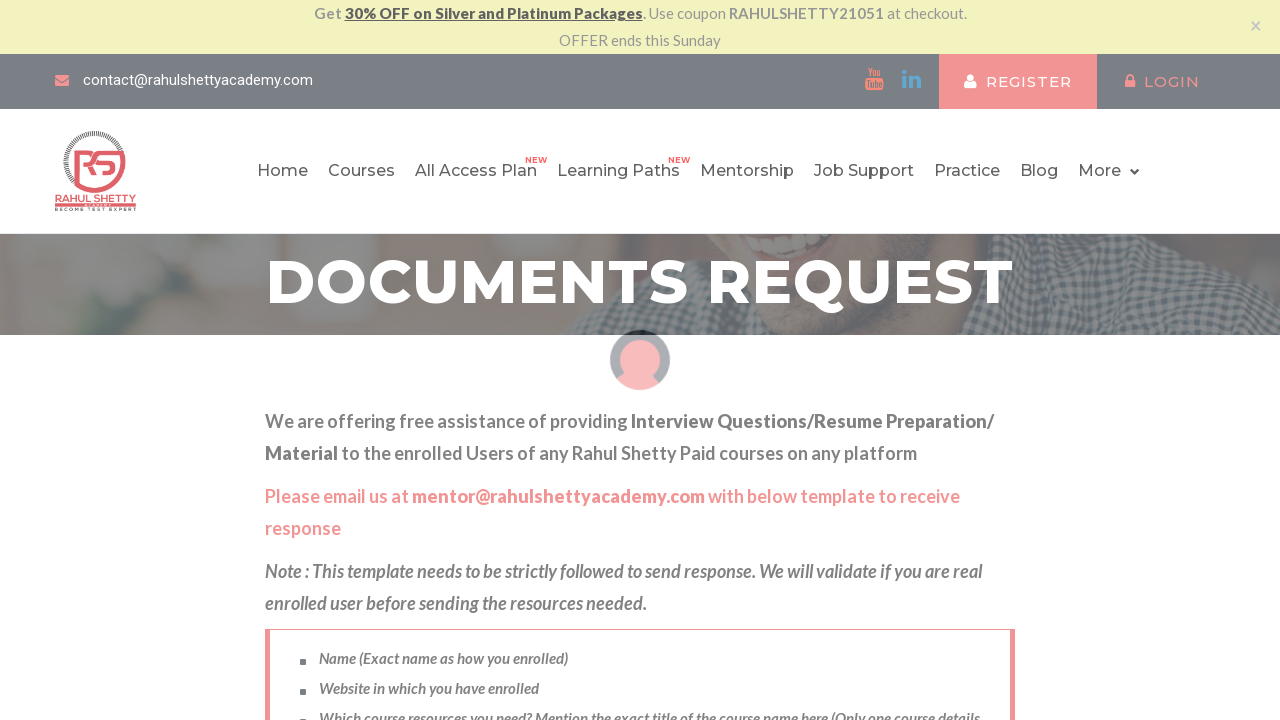

Paragraph element with class 'im-para red' is visible in child window
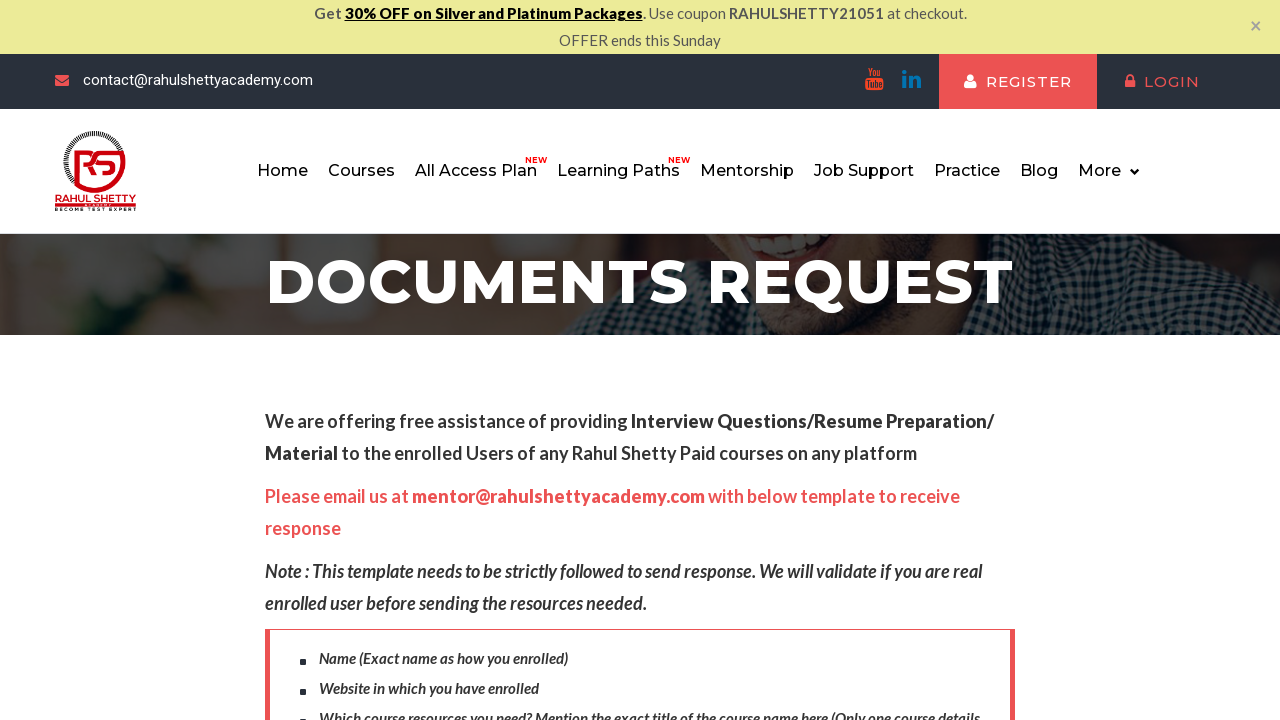

Successfully retrieved text content from paragraph element in child window
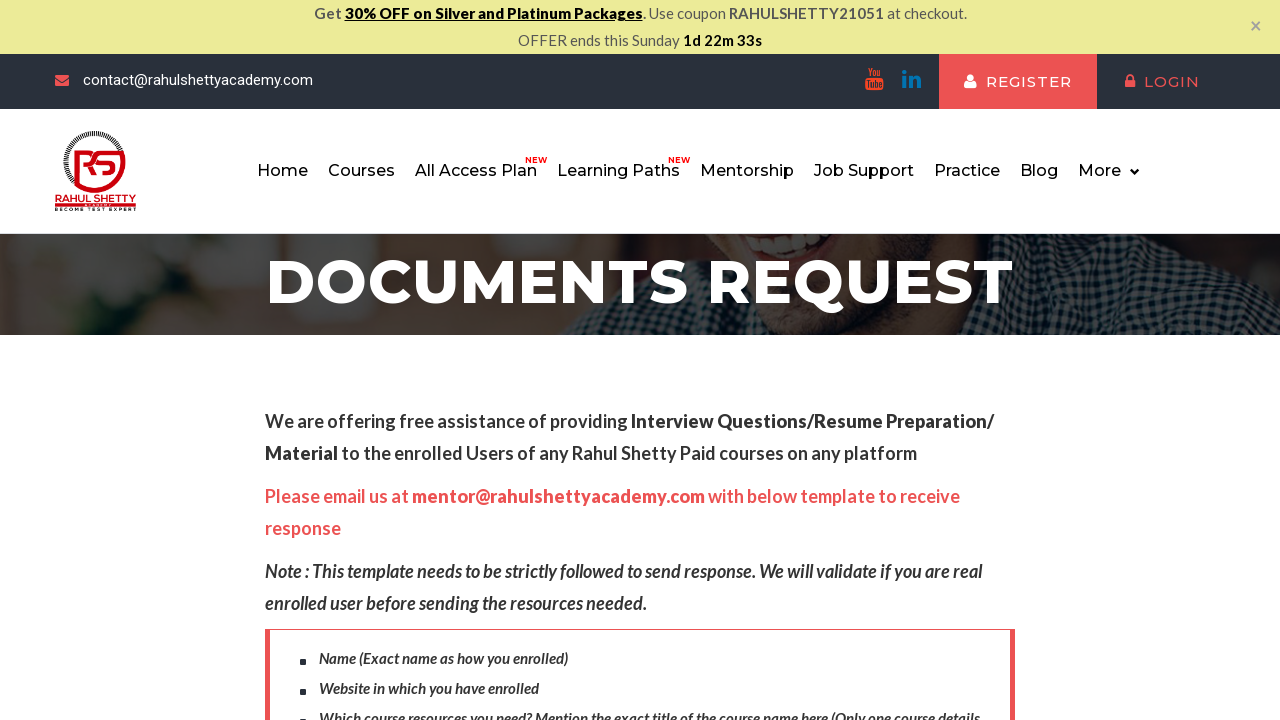

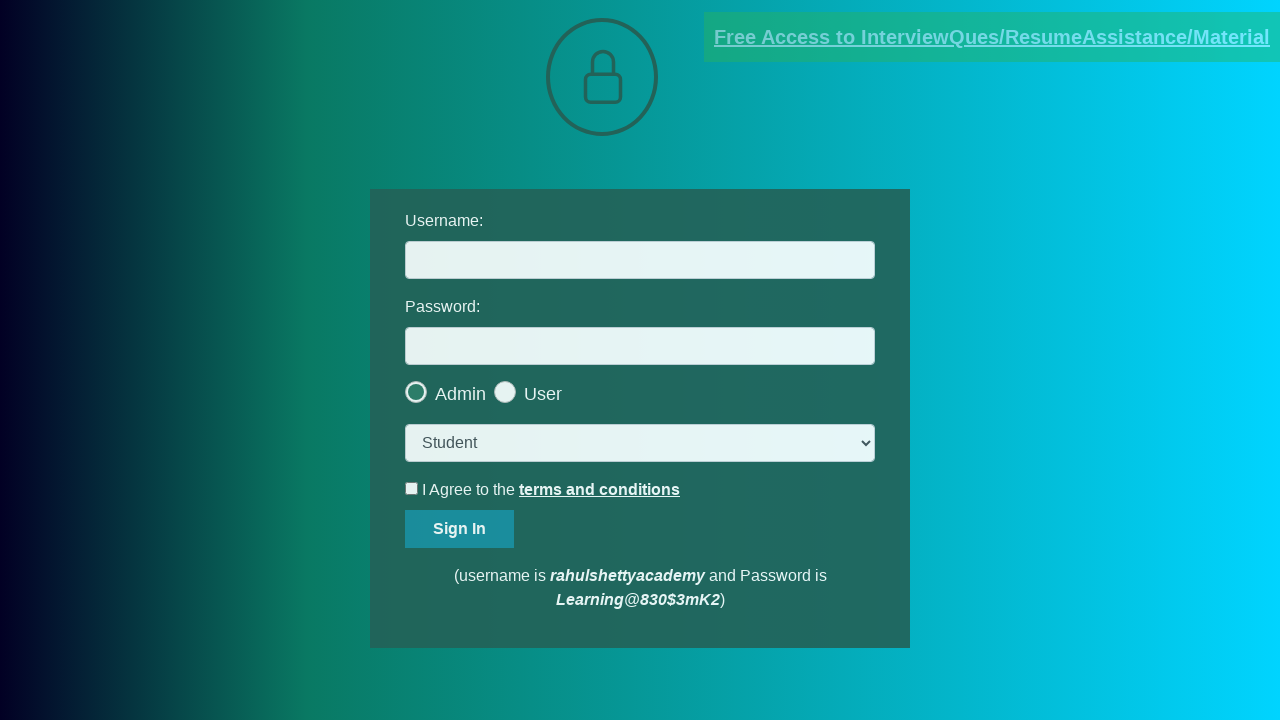